Tests the vegetable/grocery shop search functionality by searching for "ca", verifying 4 products are displayed, adding the second product to cart, and then finding and adding "Cashews" to cart.

Starting URL: https://rahulshettyacademy.com/seleniumPractise/#/

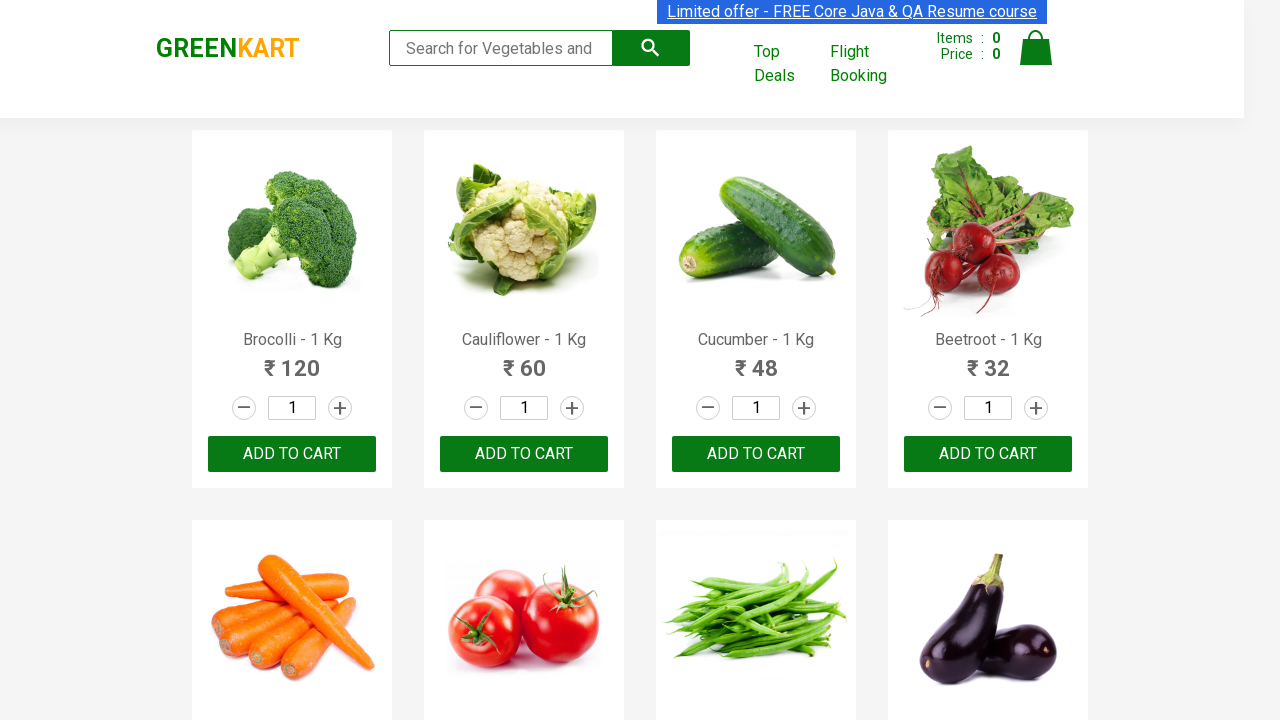

Filled search field with 'ca' on .search-keyword
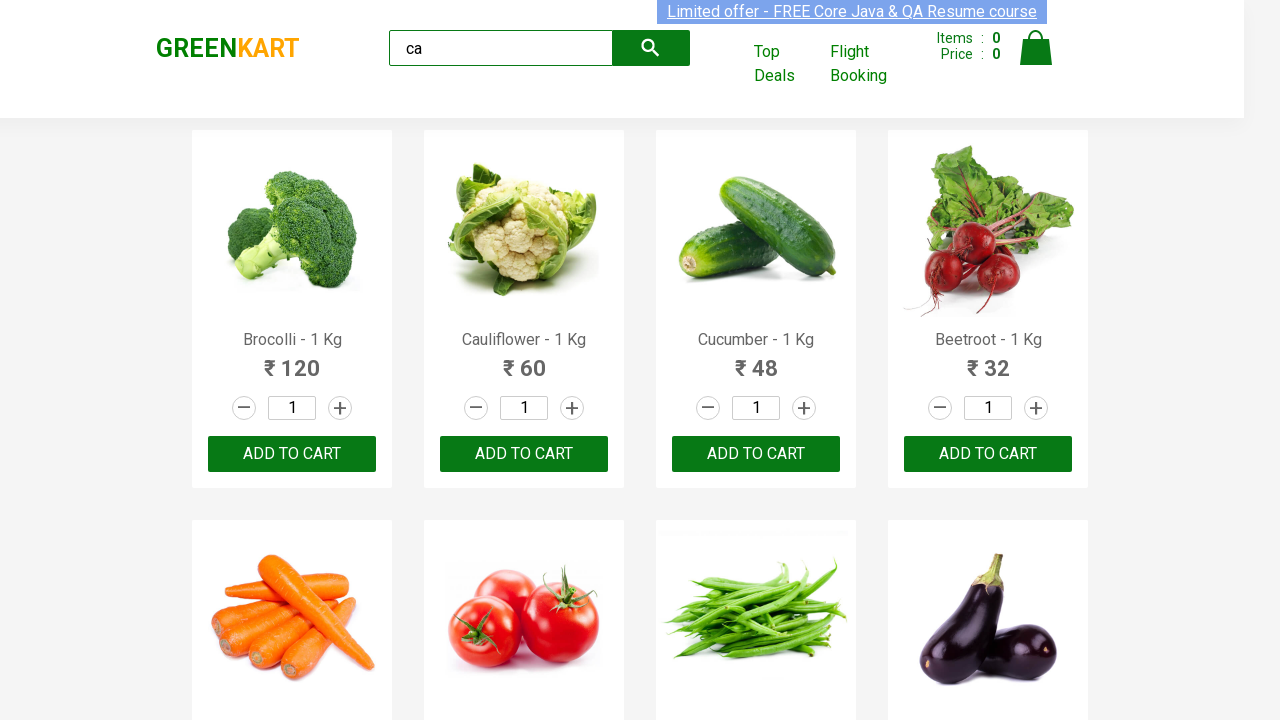

Waited 4 seconds for search results to load
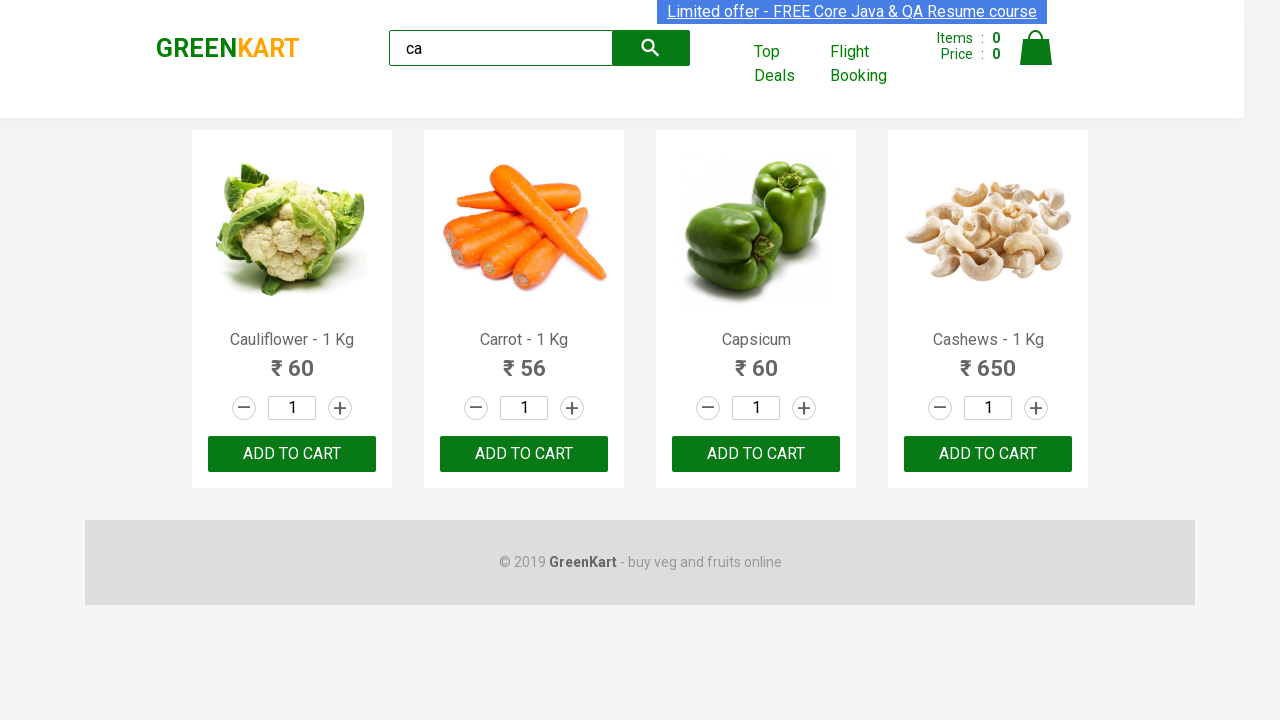

Located all visible products
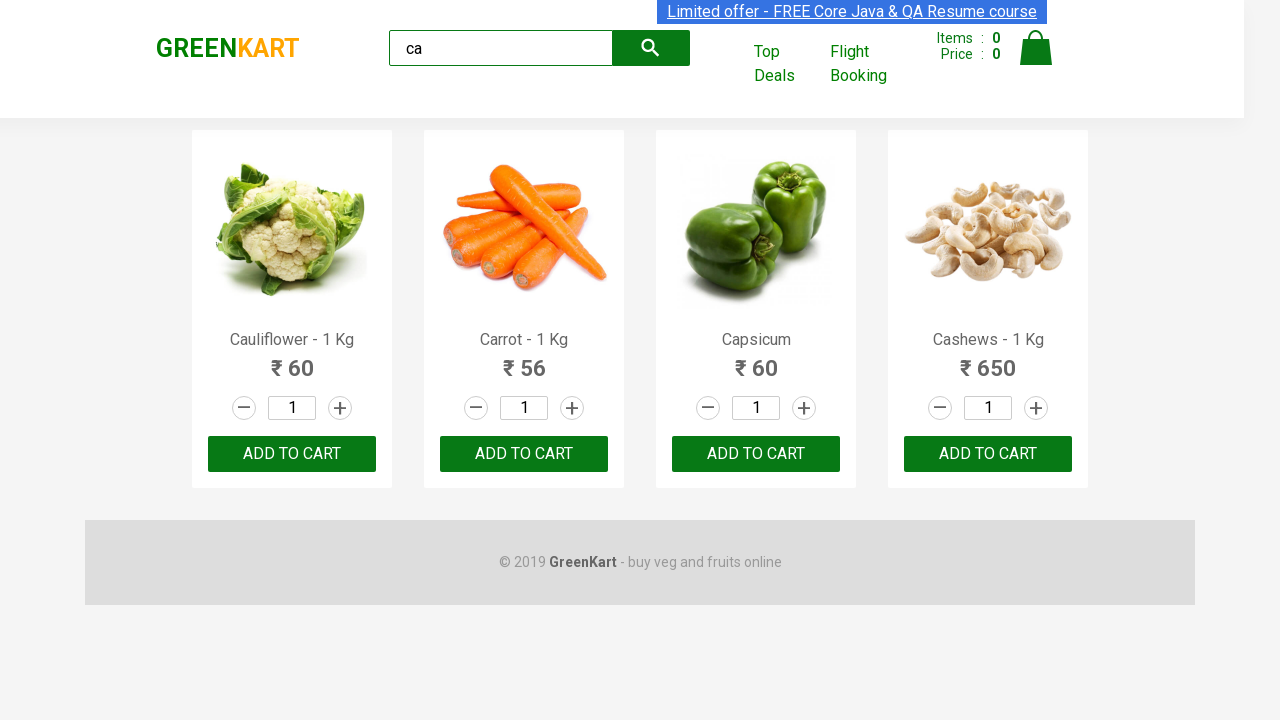

Verified that 4 products are displayed
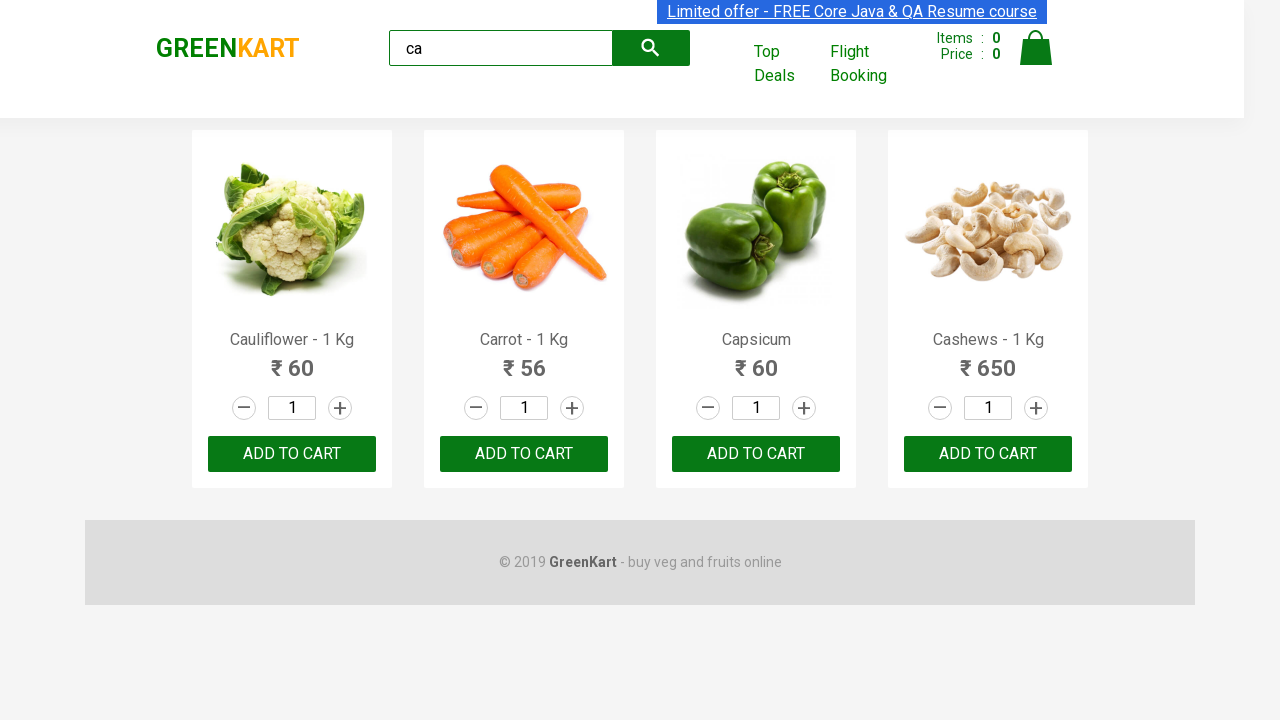

Added second product to cart at (524, 454) on .products .product >> nth=1 >> text=ADD TO CART
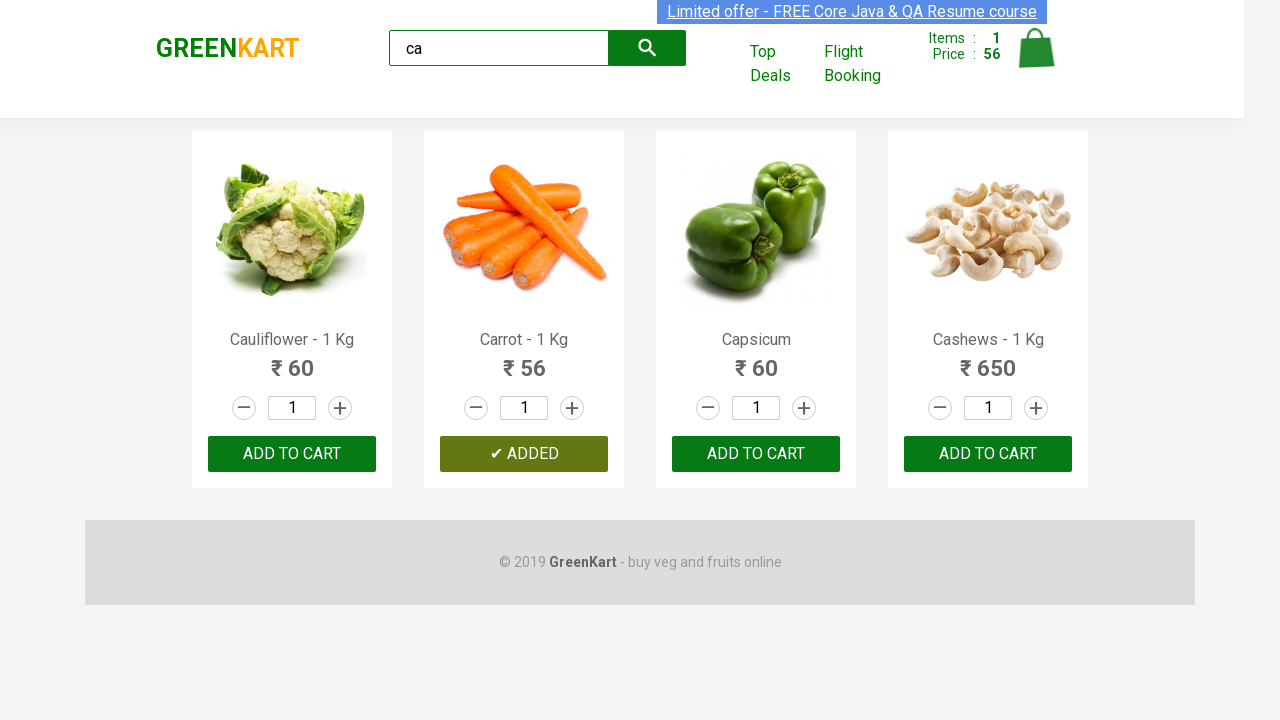

Located all products for iteration
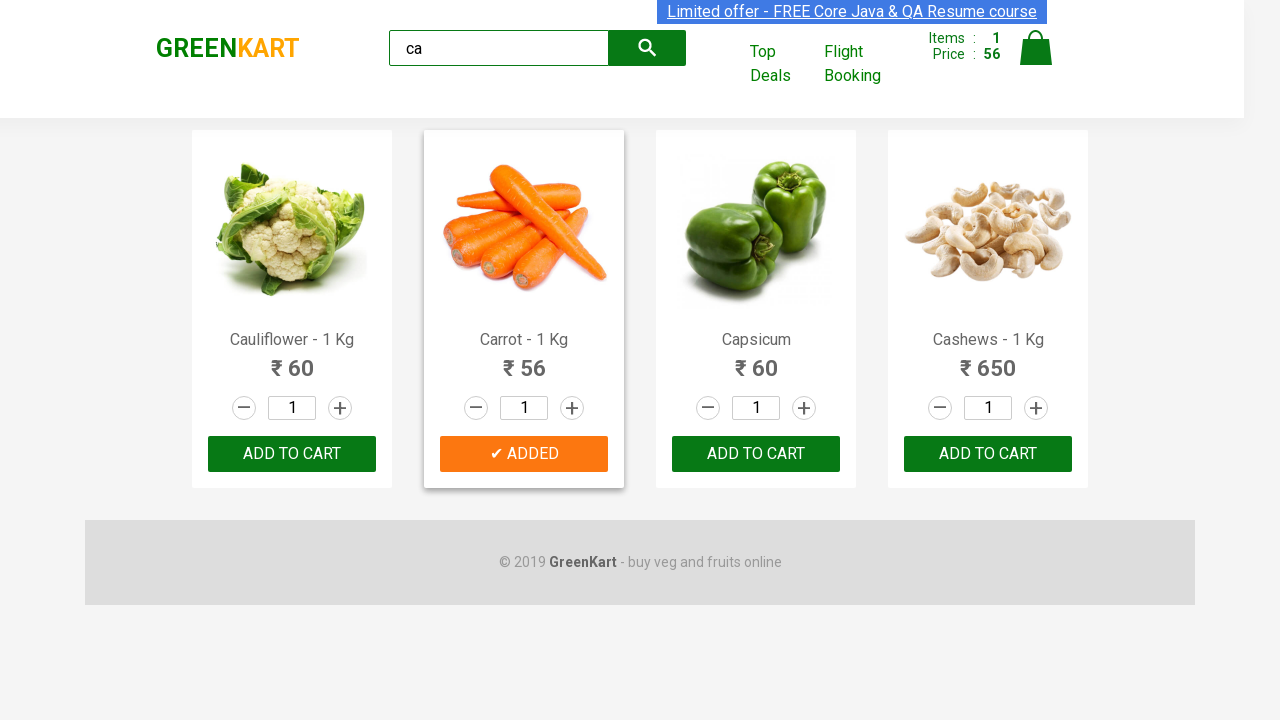

Retrieved total product count: 4
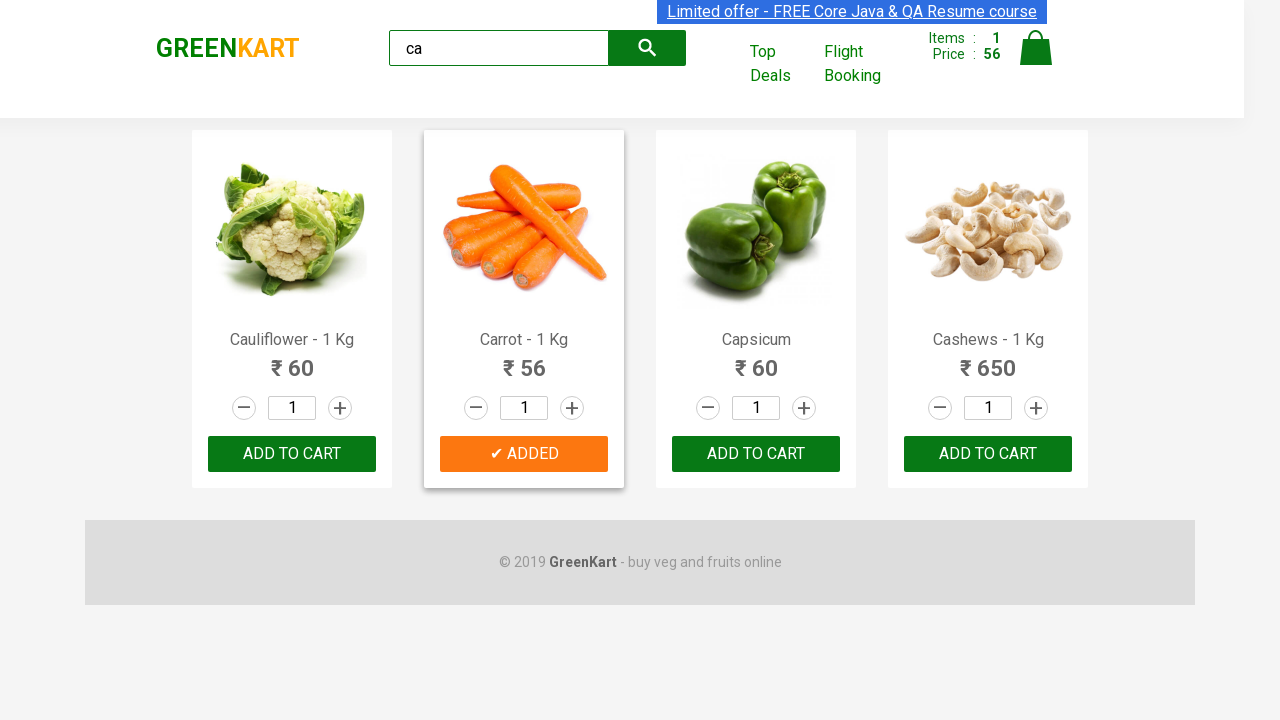

Selected product at index 0
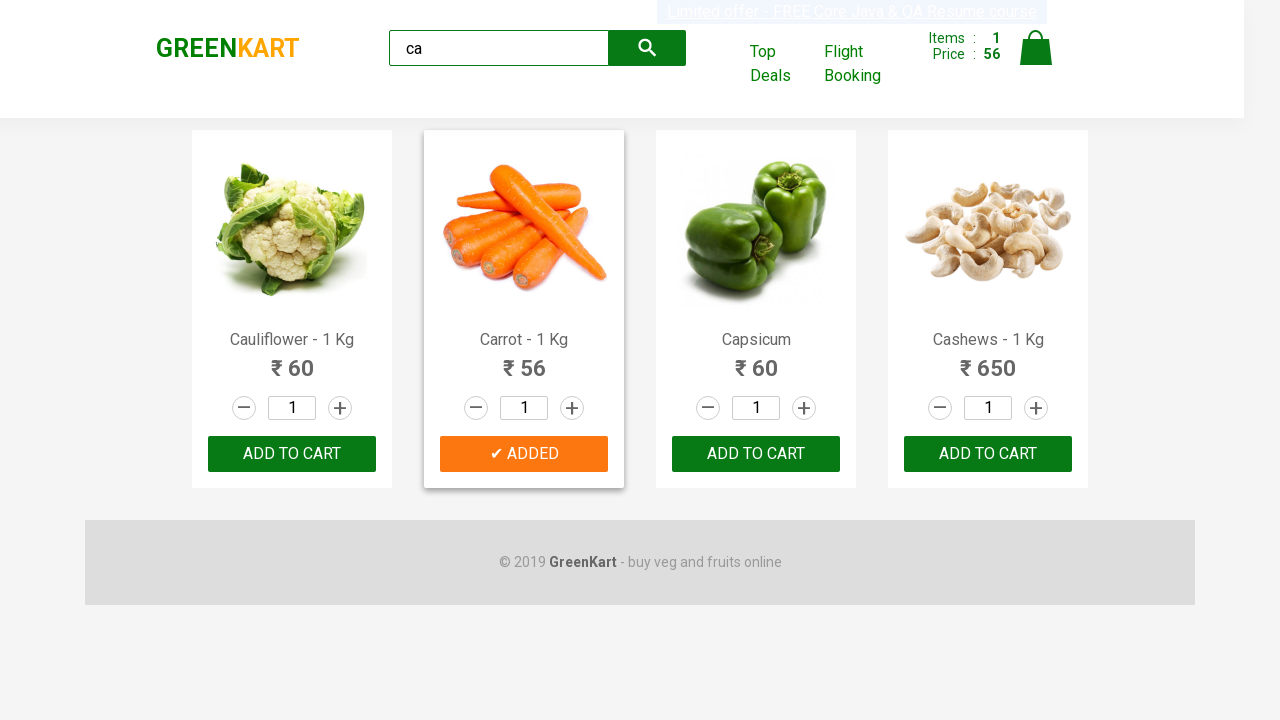

Retrieved product name: Cauliflower - 1 Kg
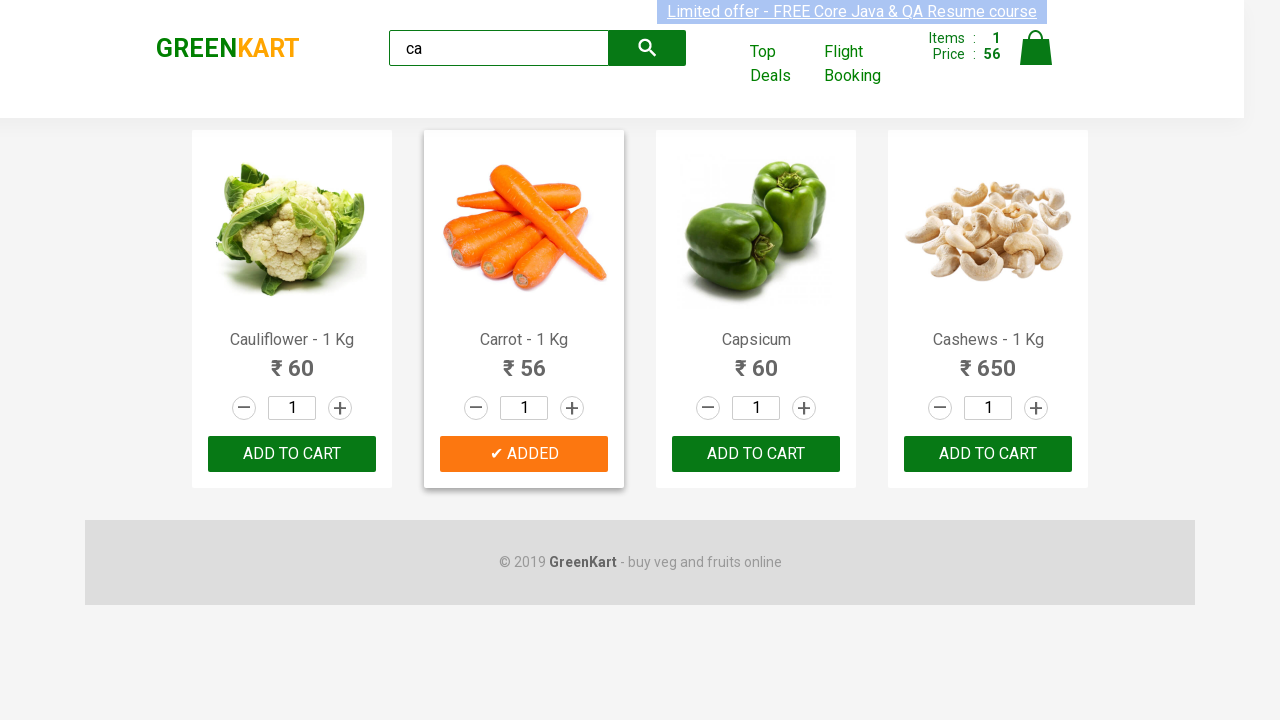

Selected product at index 1
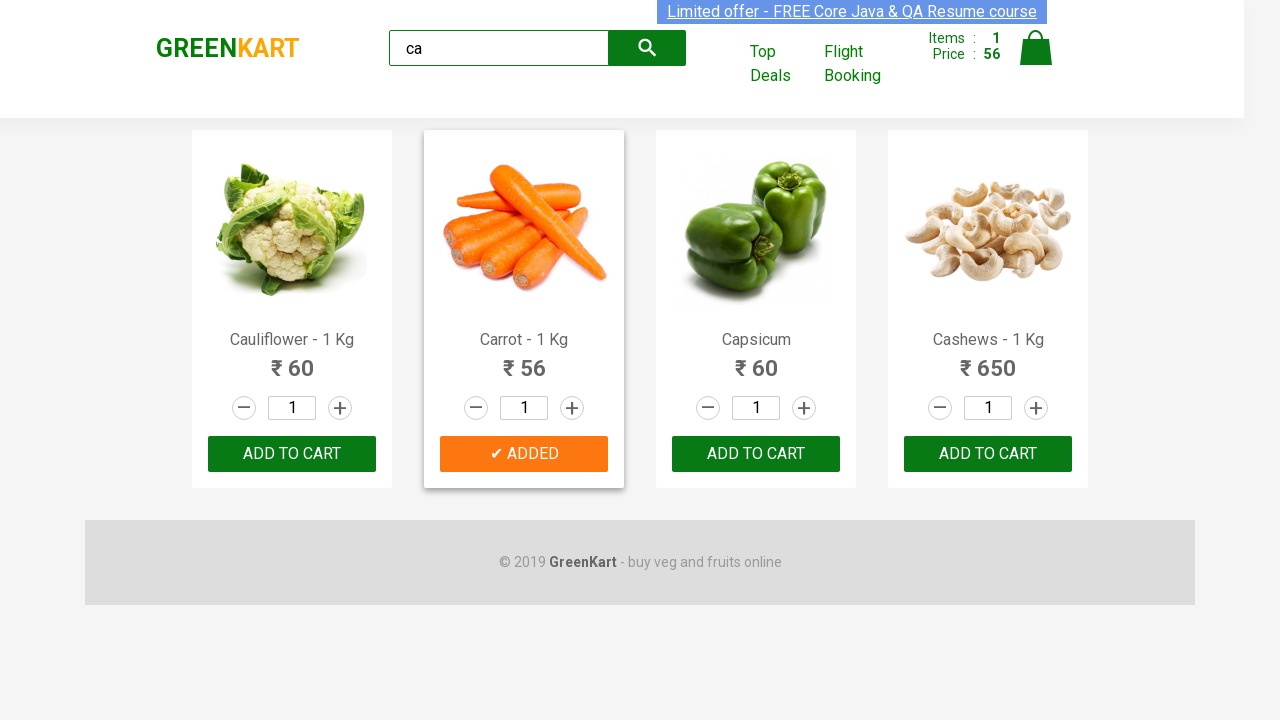

Retrieved product name: Carrot - 1 Kg
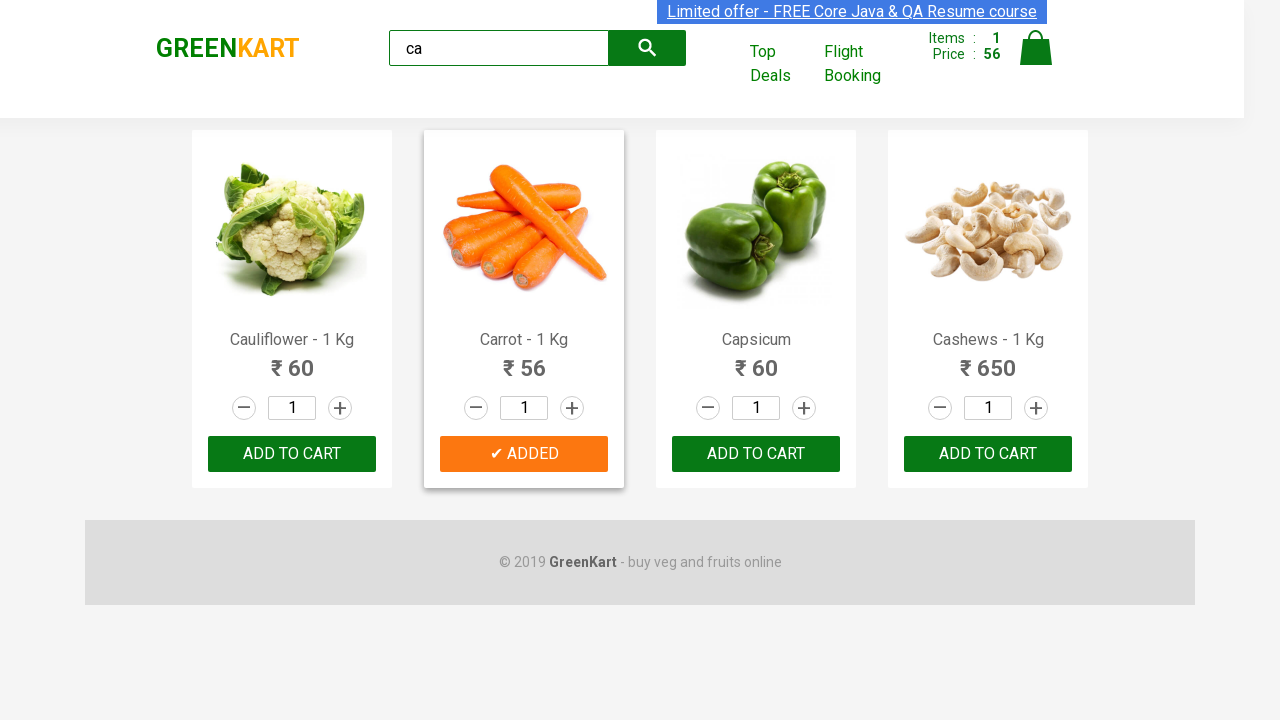

Selected product at index 2
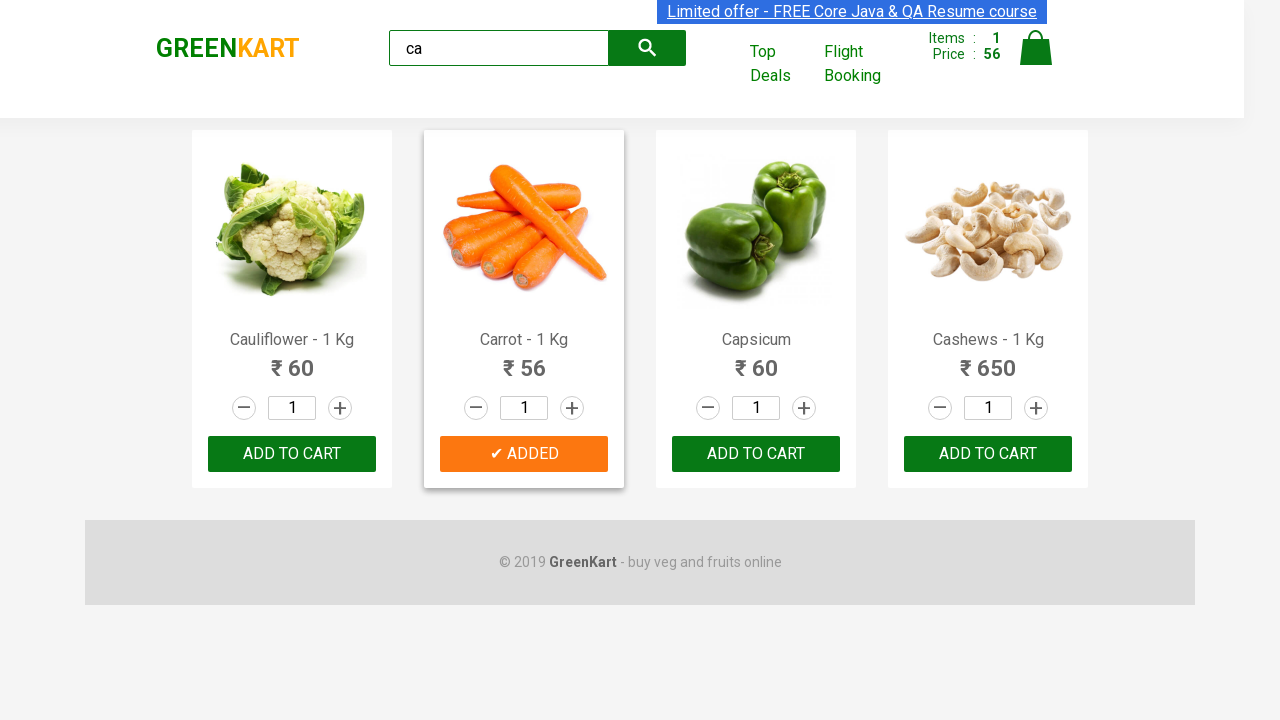

Retrieved product name: Capsicum
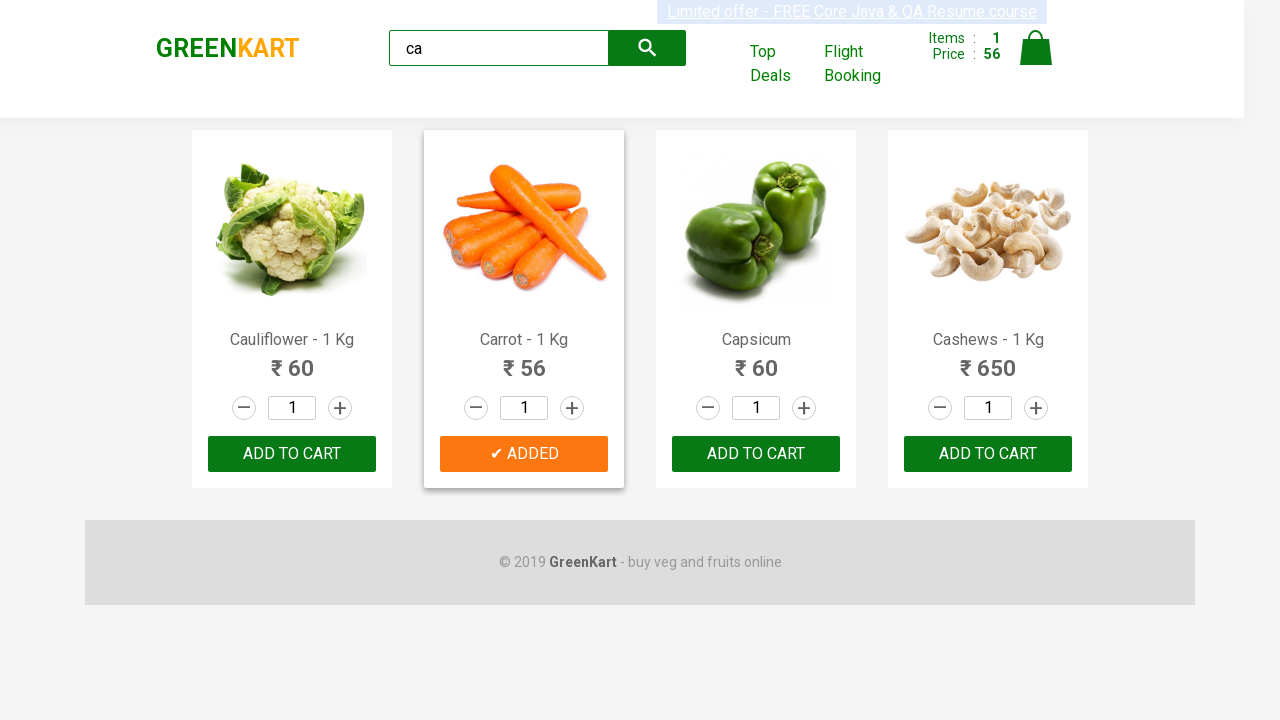

Selected product at index 3
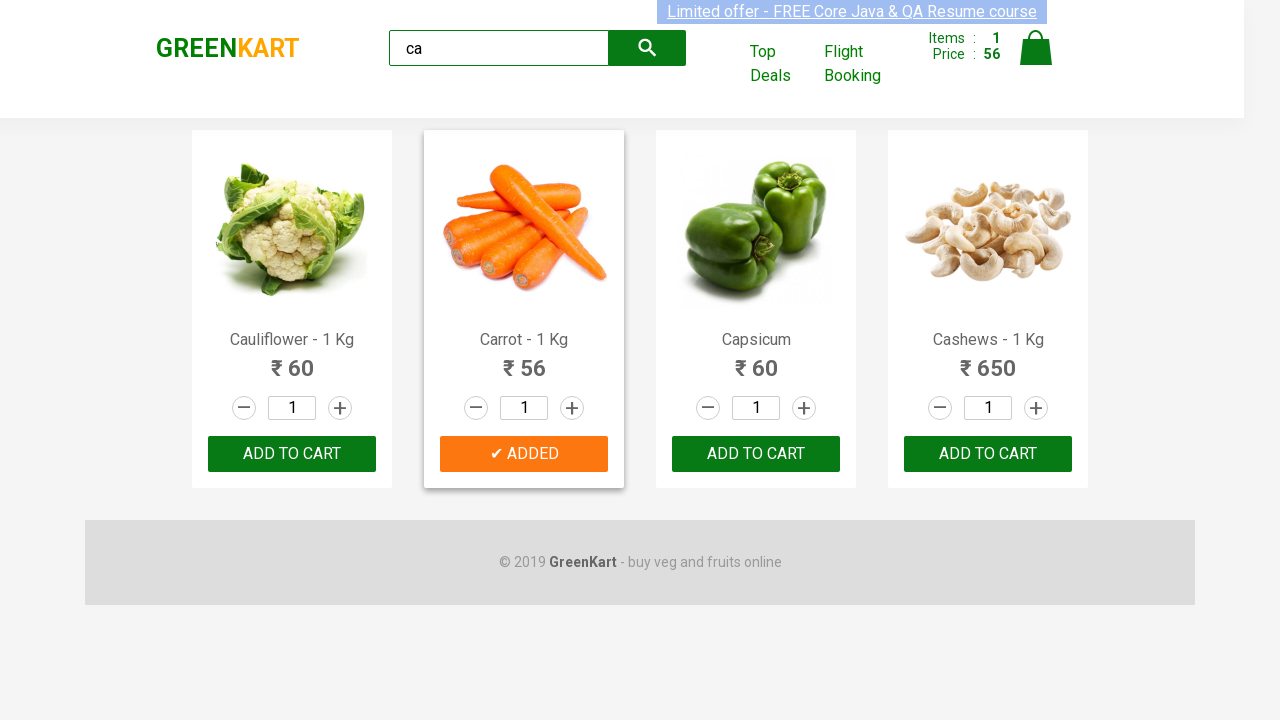

Retrieved product name: Cashews - 1 Kg
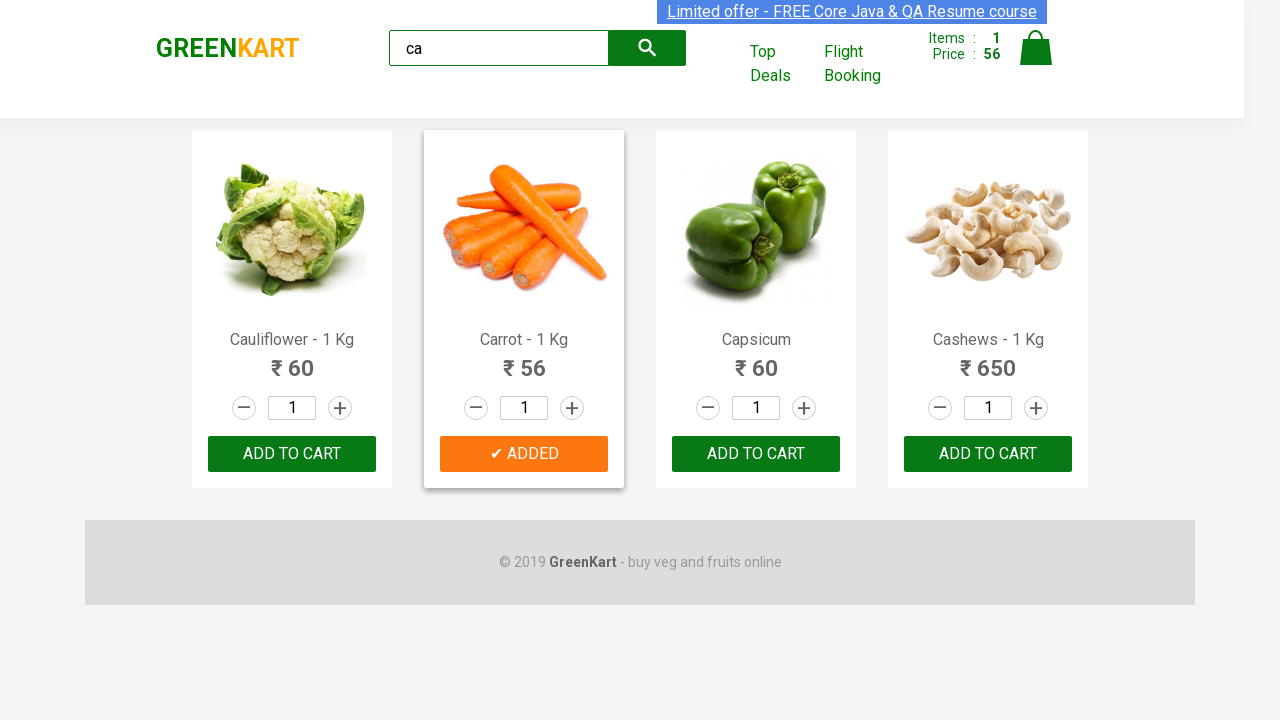

Found Cashews and added to cart at (988, 454) on .products .product >> nth=3 >> button
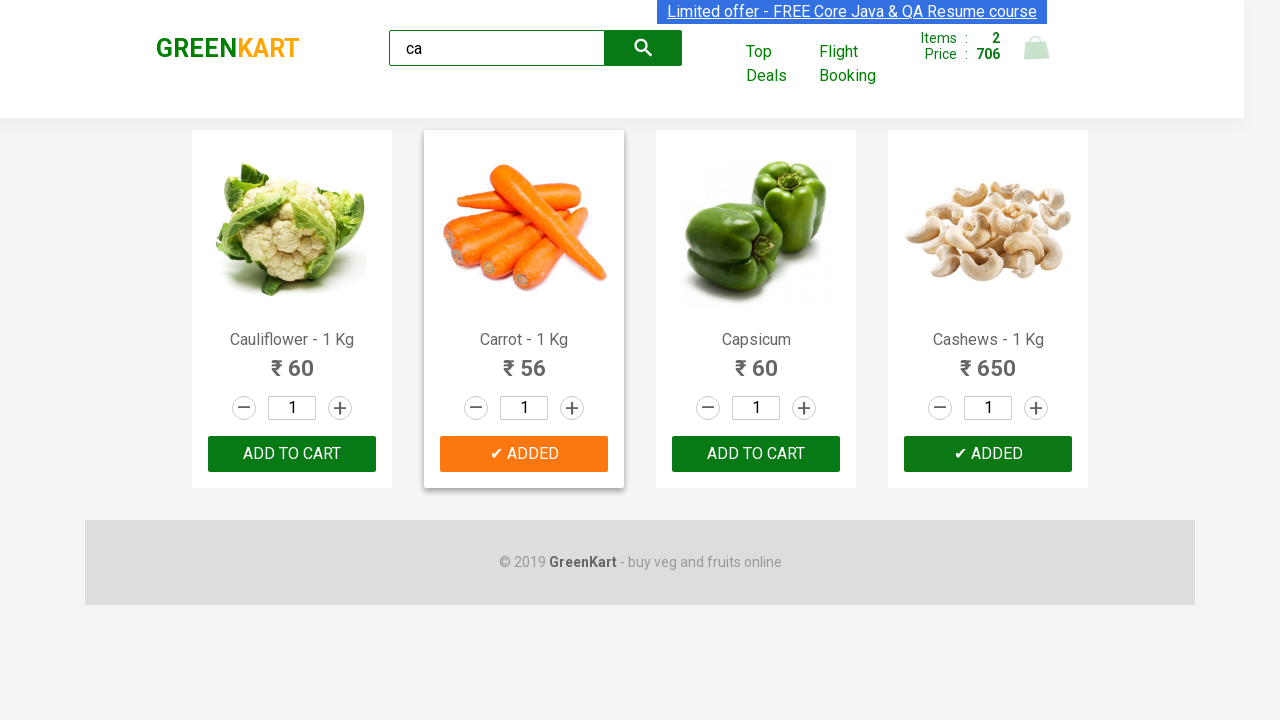

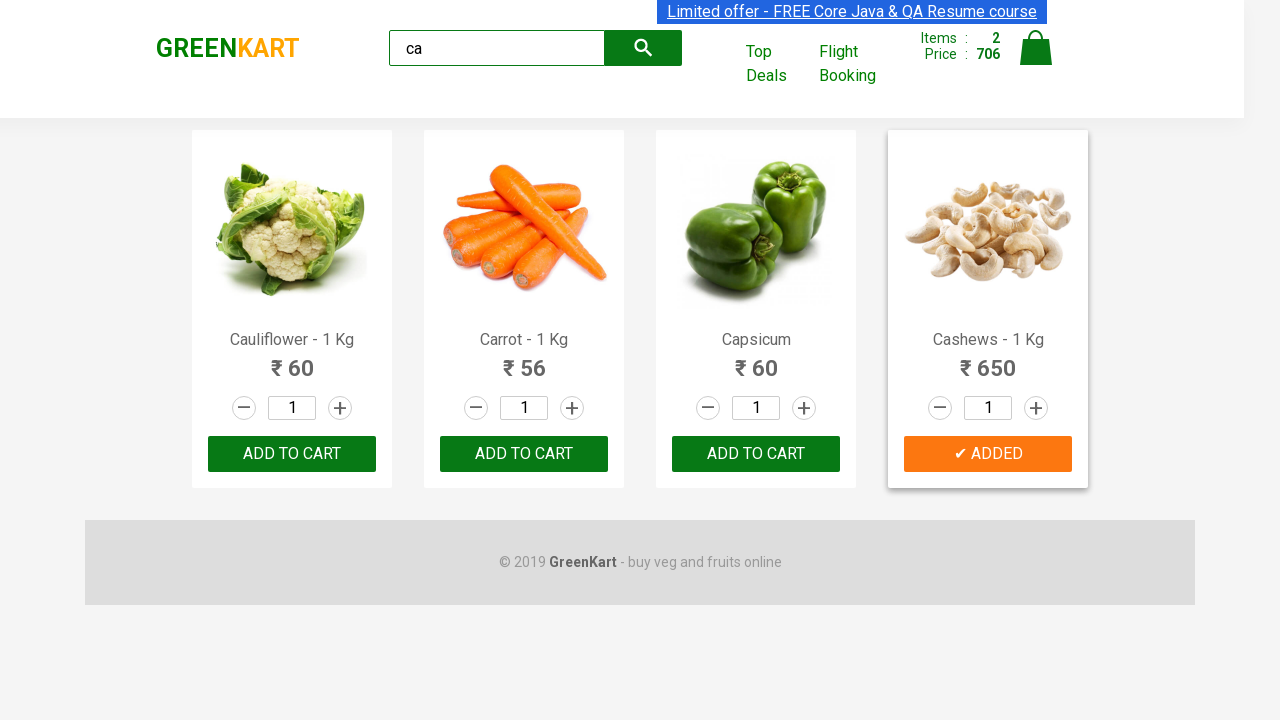